Tests the add function to verify the calculator properly sums integer and float numbers

Starting URL: https://testsheepnz.github.io/BasicCalculator.html

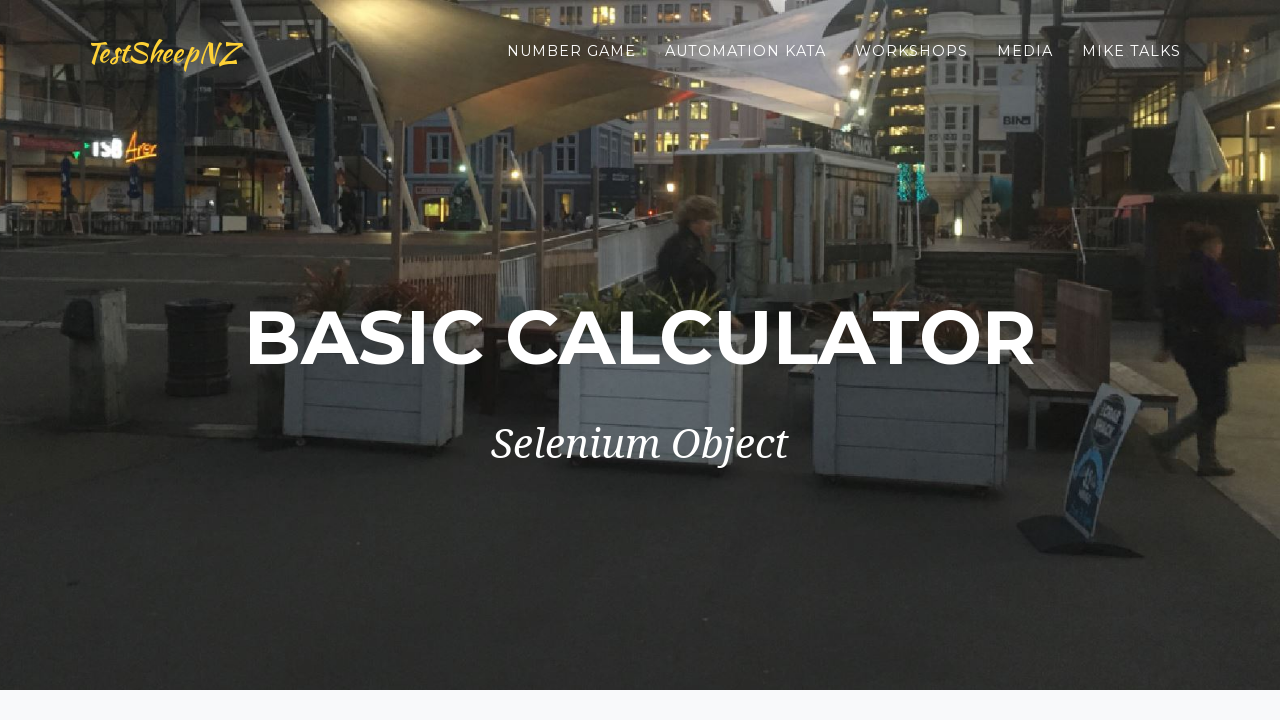

Scrolled to bottom of page
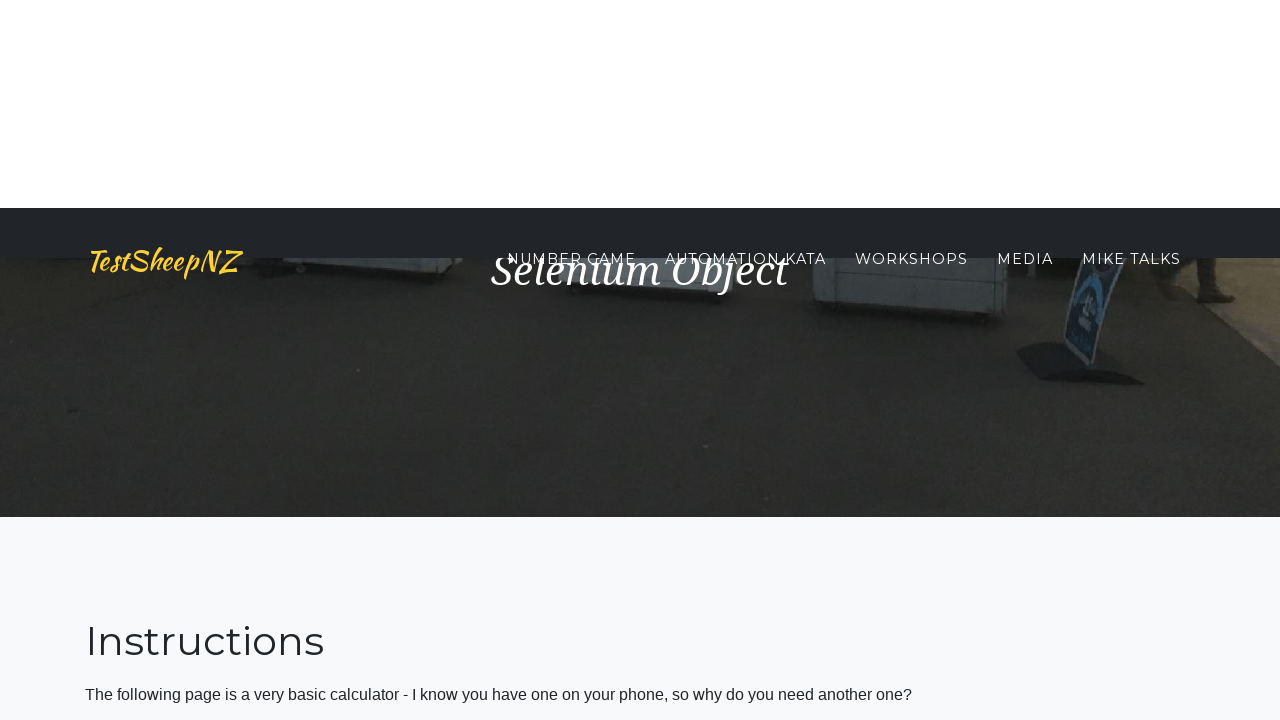

Selected Build 1 from dropdown on #selectBuild
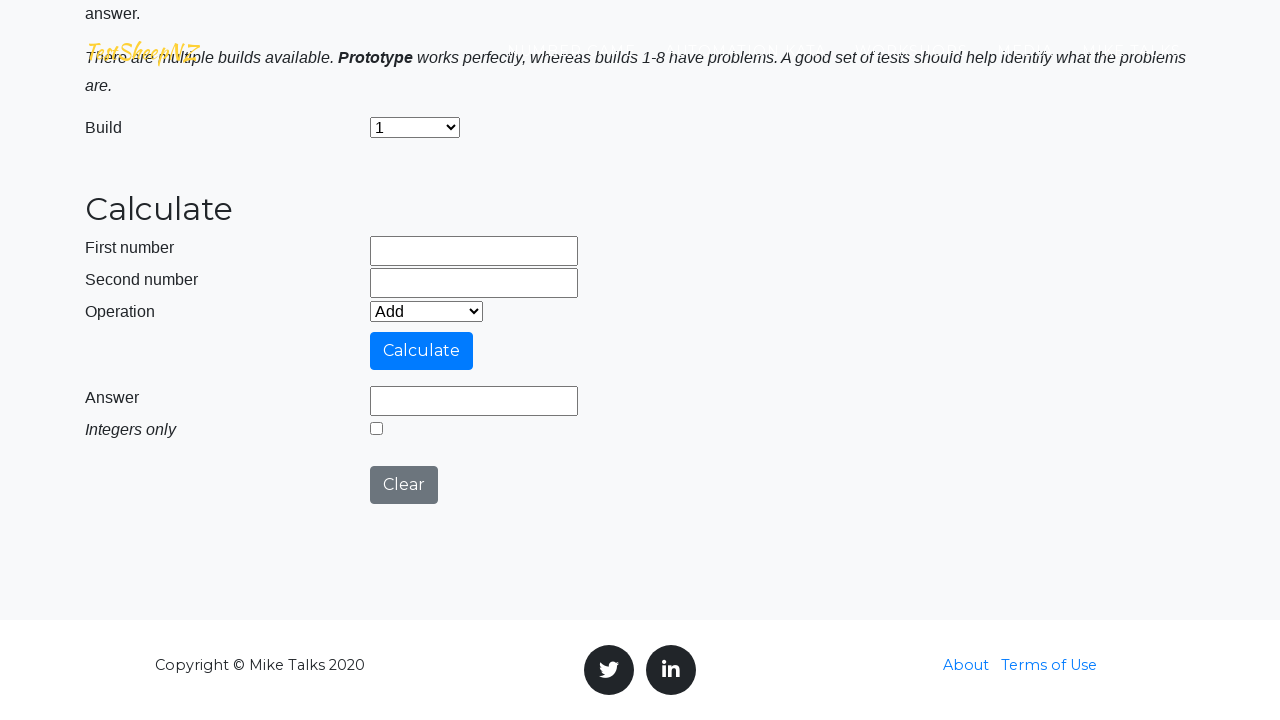

Entered integer 65 in first number field on input[name='number1']
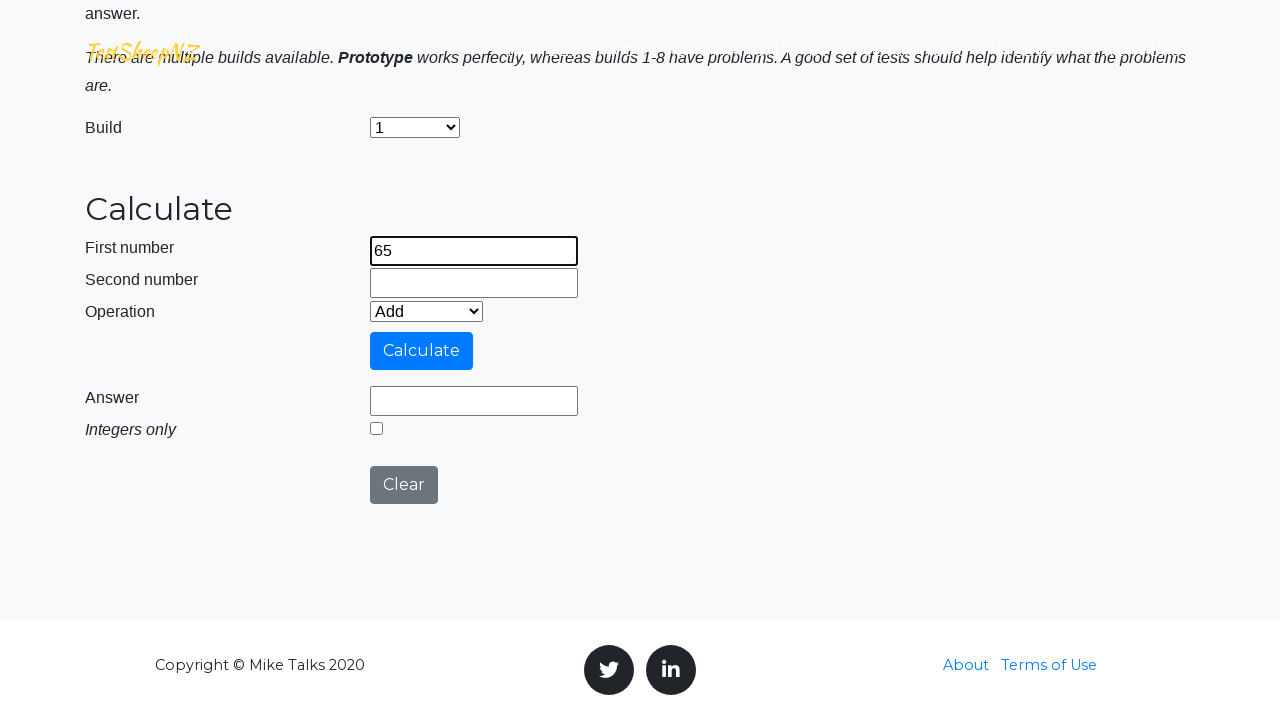

Entered float 67.86 in second number field on input[name='number2']
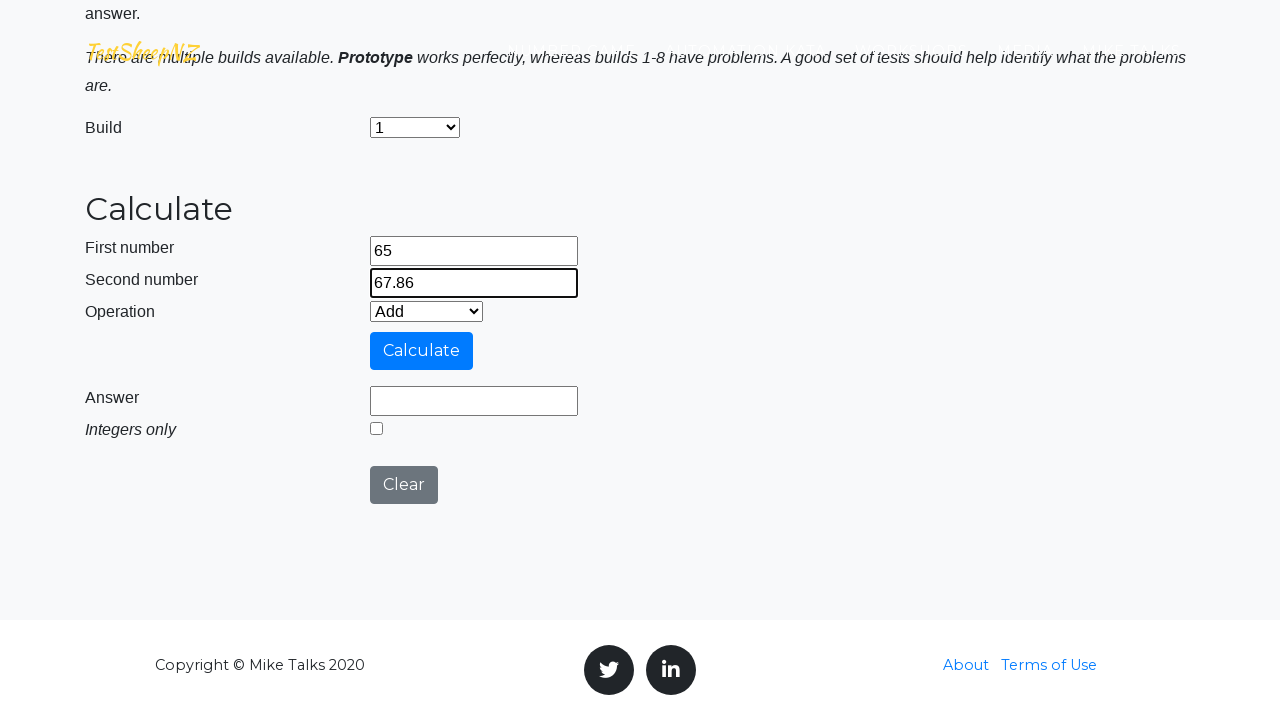

Clicked calculate button at (422, 351) on #calculateButton
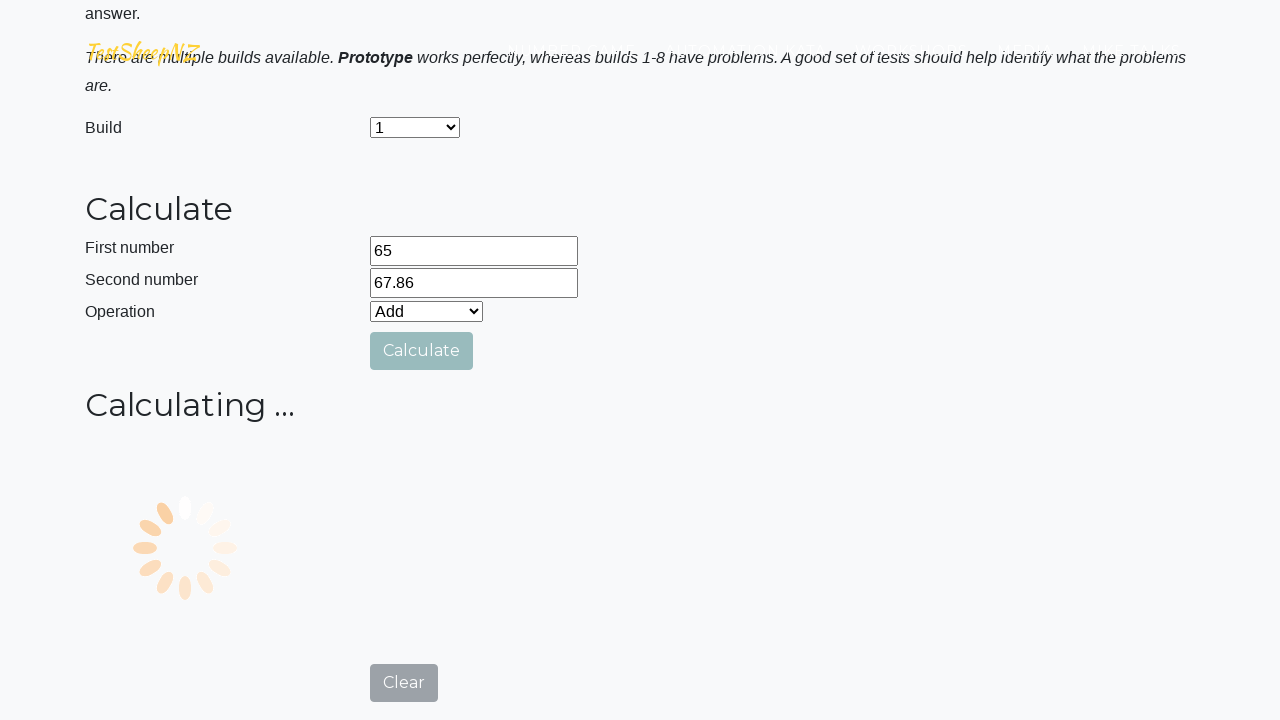

Result field loaded successfully
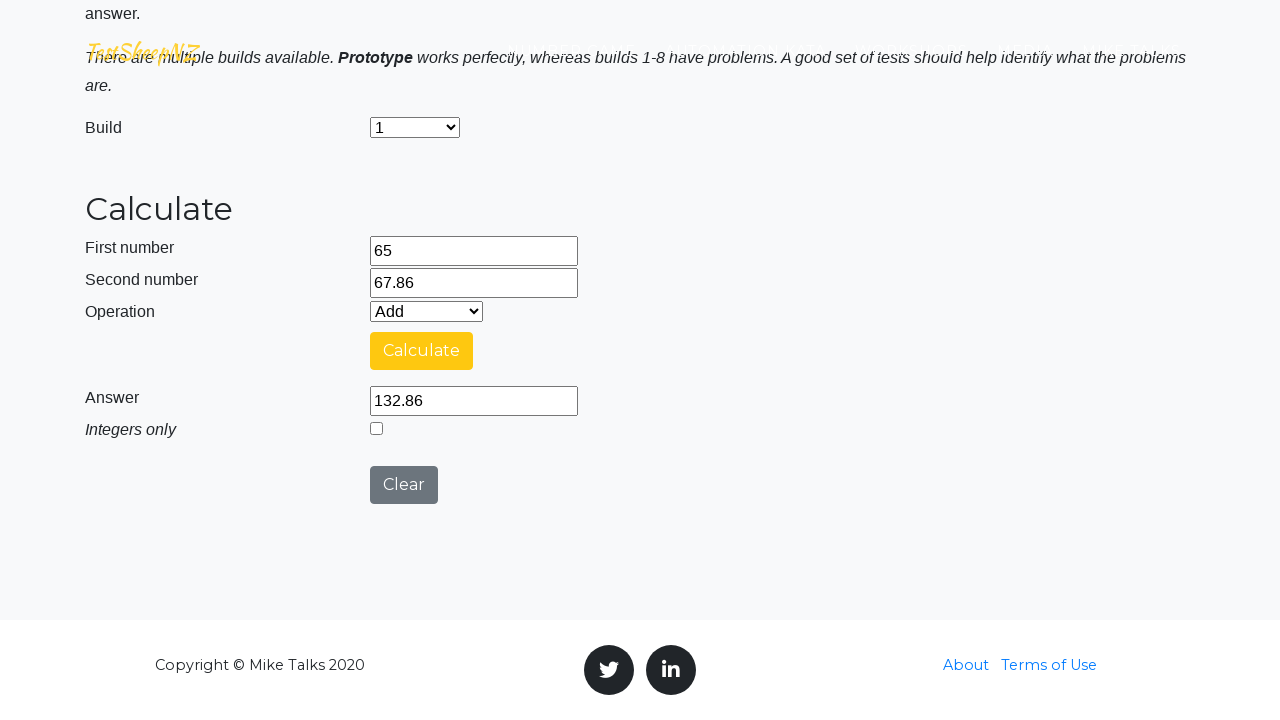

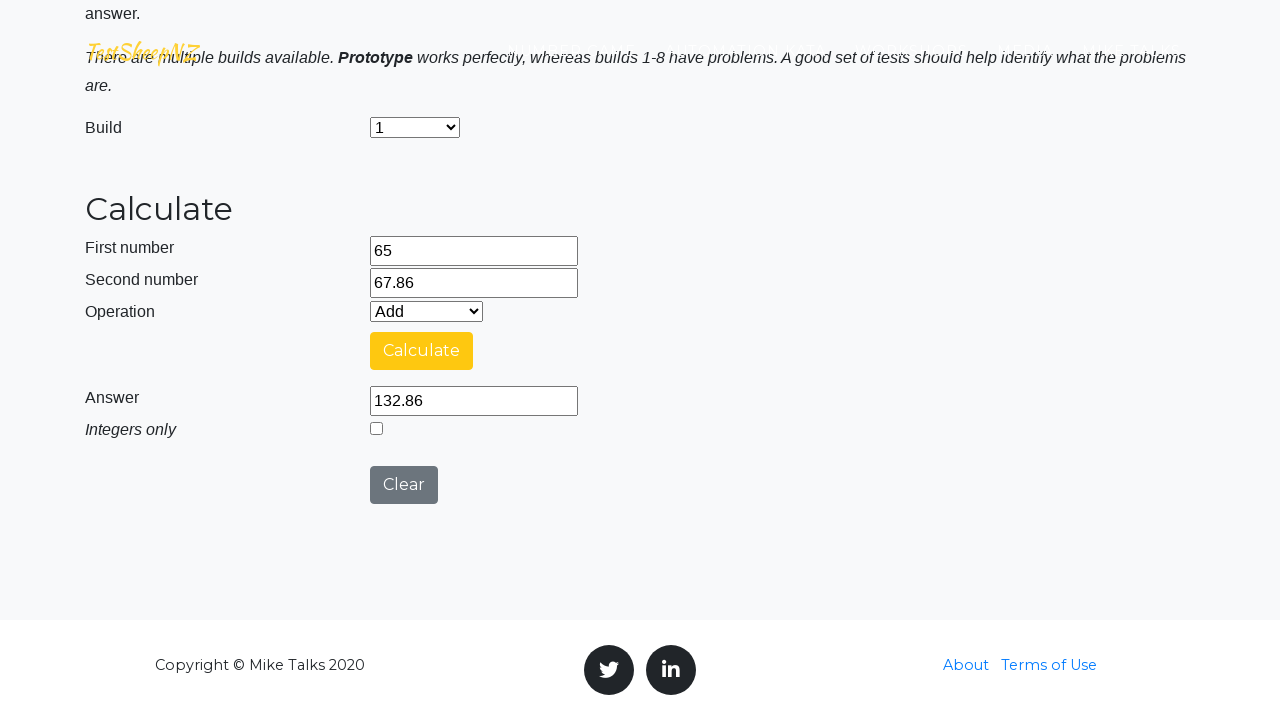